Tests alert handling with explicit wait by clicking a button that triggers an alert and accepting it

Starting URL: https://letcode.in/waits

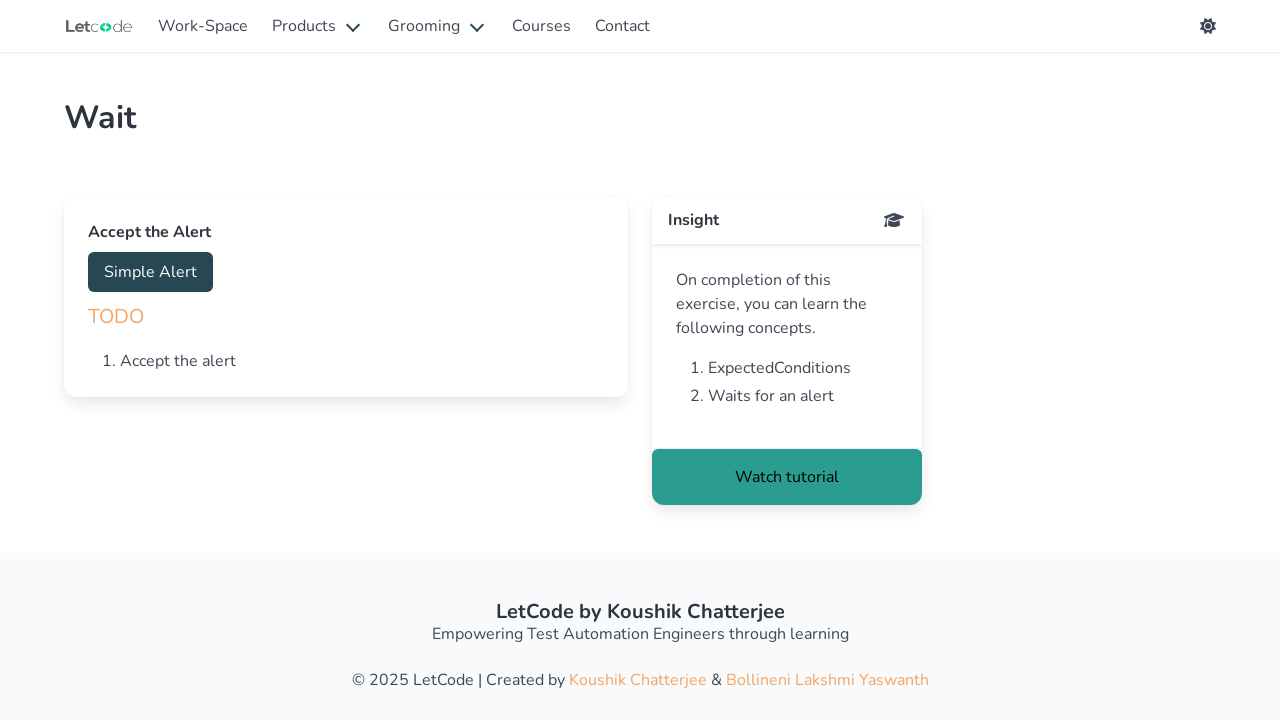

Navigated to https://letcode.in/waits
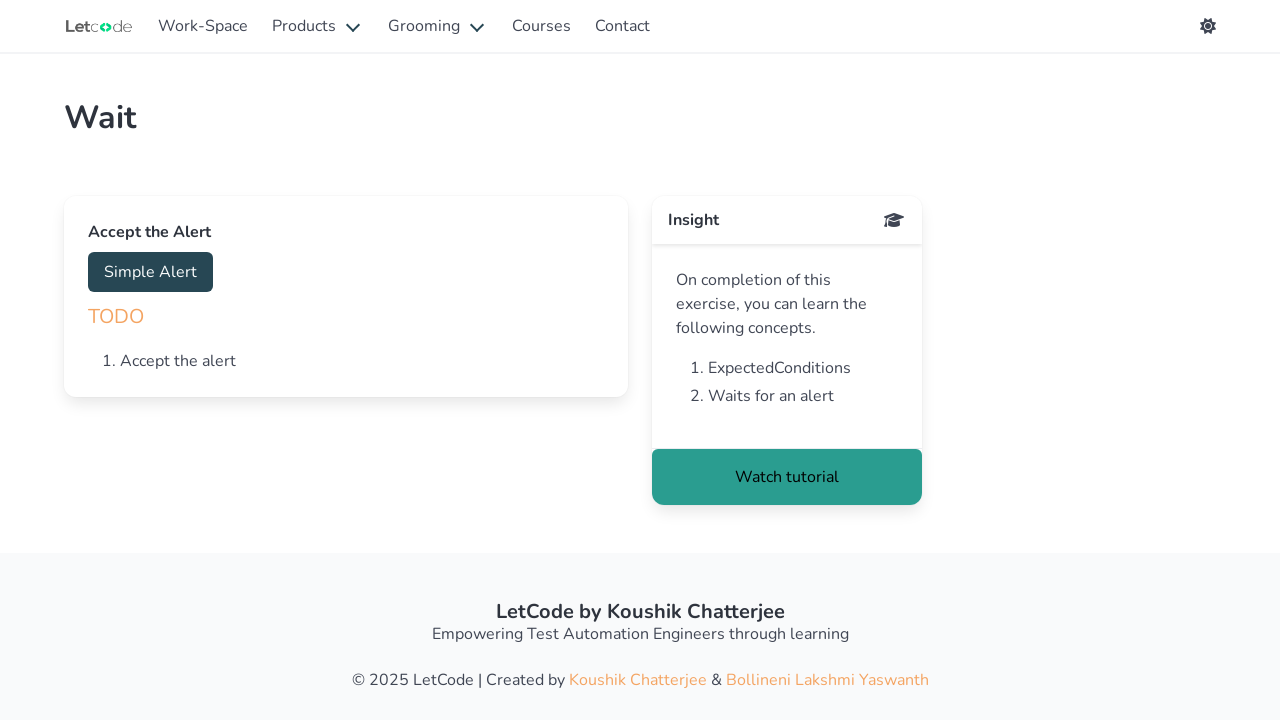

Clicked the alert trigger button with id 'accept' at (150, 272) on #accept
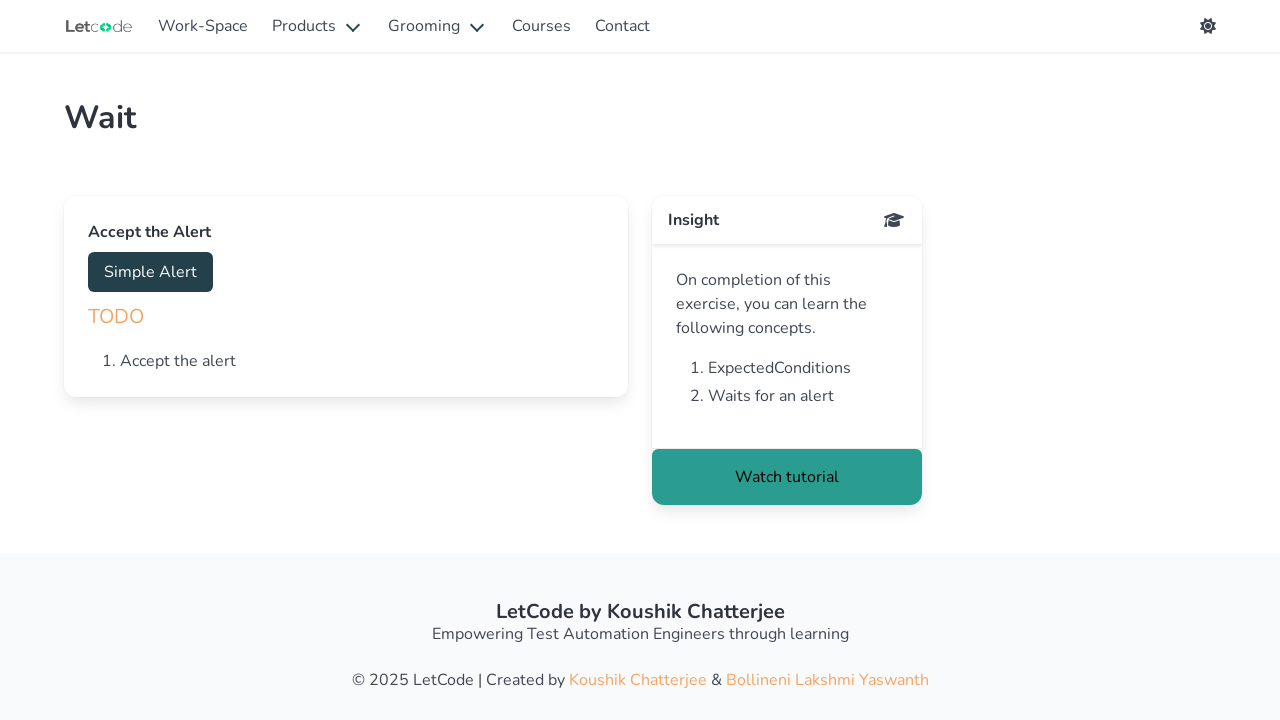

Set up dialog handler to accept alert
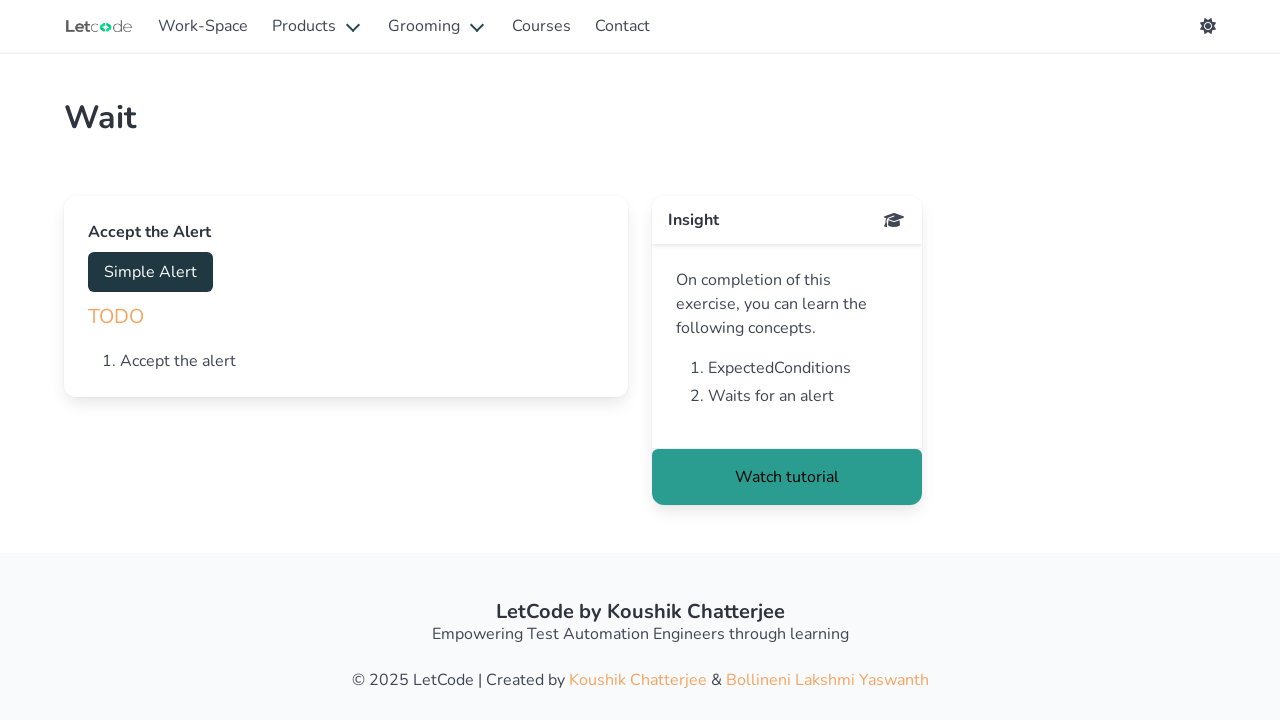

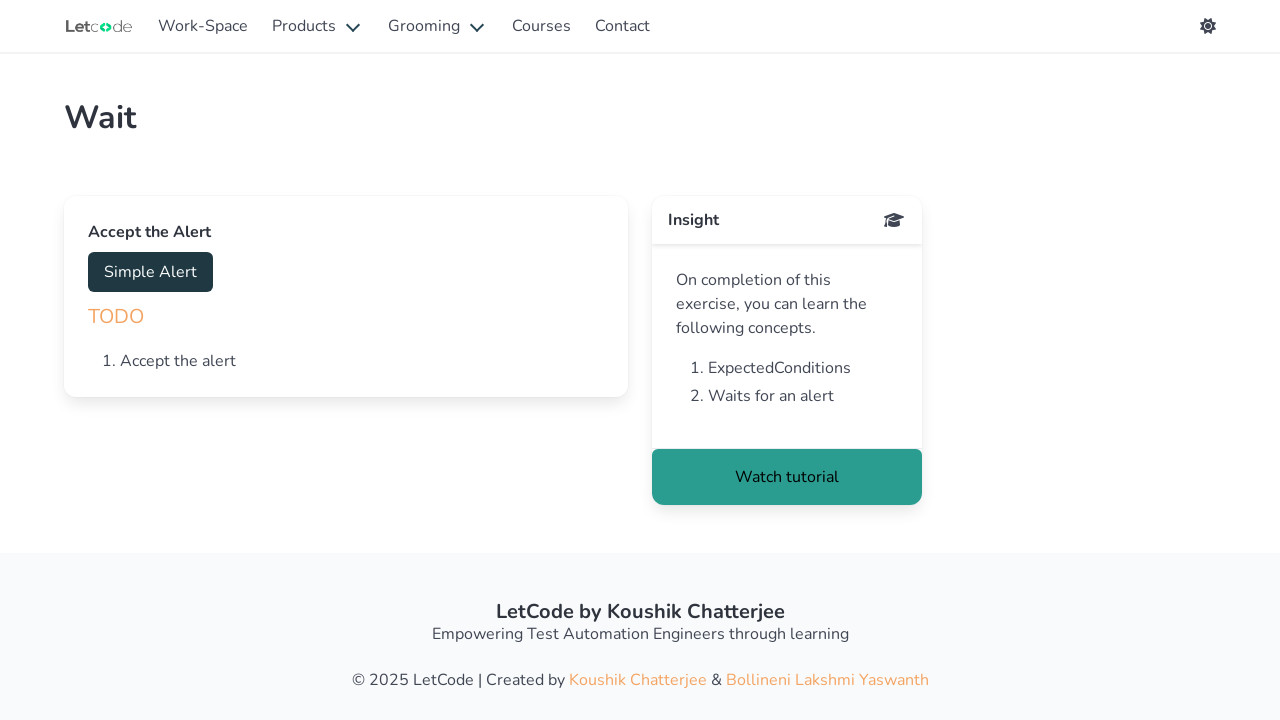